Tests JavaScript alert handling by entering a name, triggering different types of alerts (standard and confirm), and accepting/dismissing them

Starting URL: https://rahulshettyacademy.com/AutomationPractice/

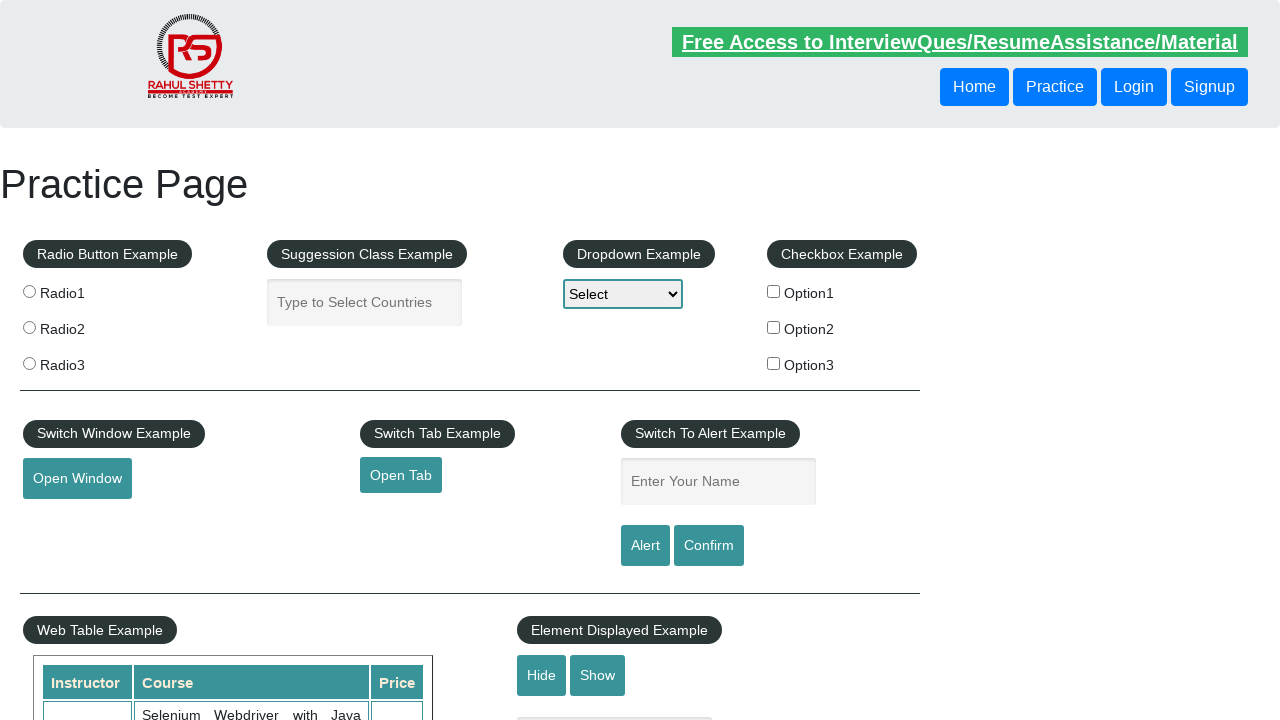

Filled name field with 'Sunil Kunwal' on #name
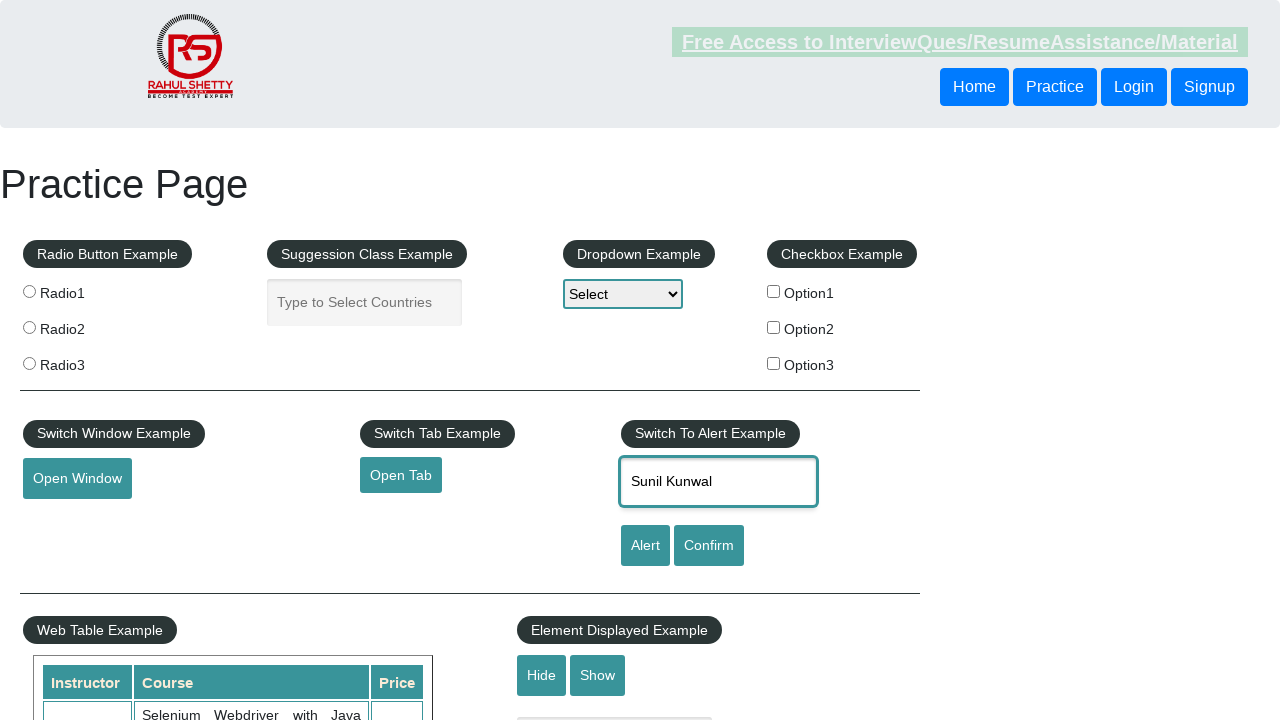

Set up dialog handler to accept alerts
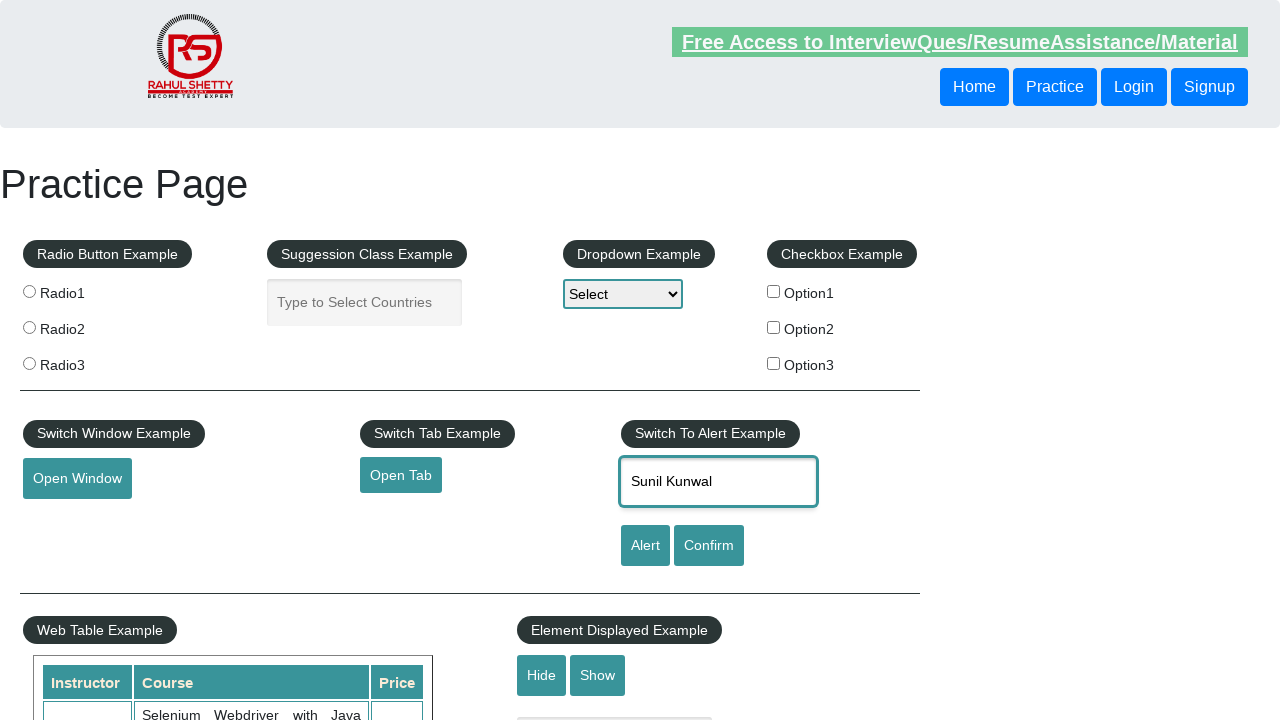

Clicked Alert button and accepted the alert dialog at (645, 546) on input[value='Alert']
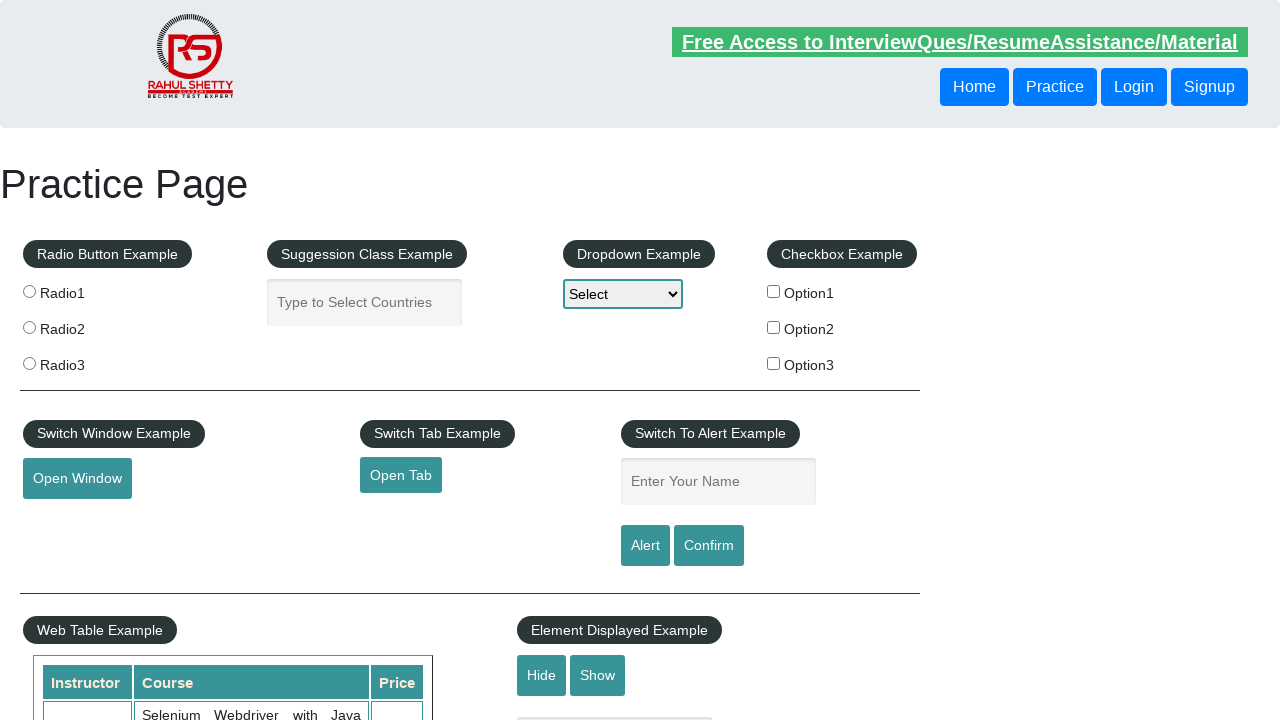

Set up dialog handler to dismiss confirm dialogs
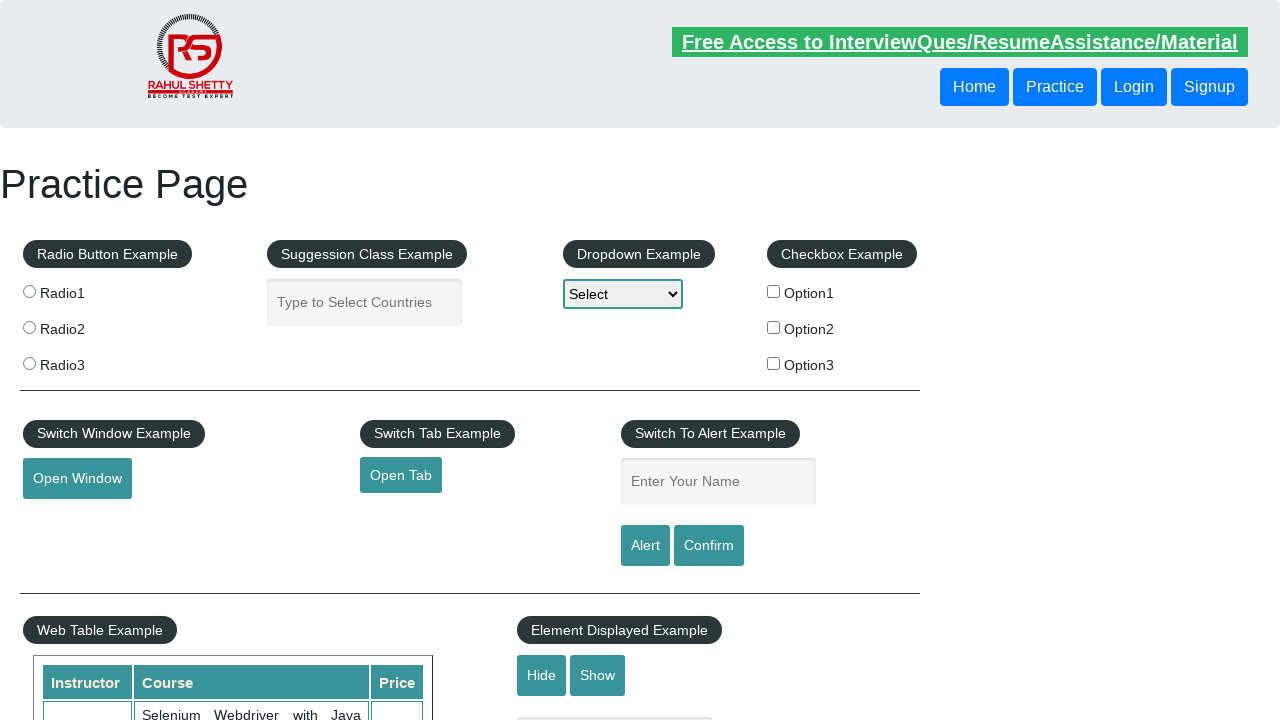

Clicked Confirm button and dismissed the confirm dialog at (709, 546) on #confirmbtn
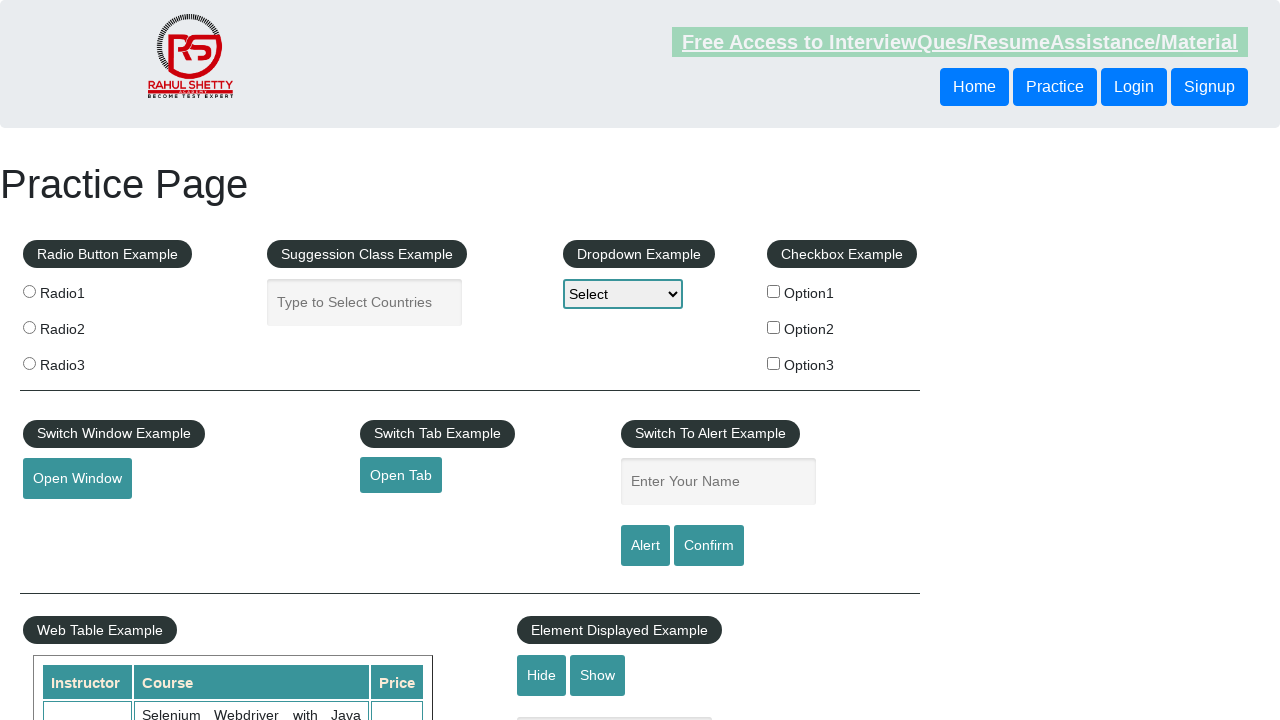

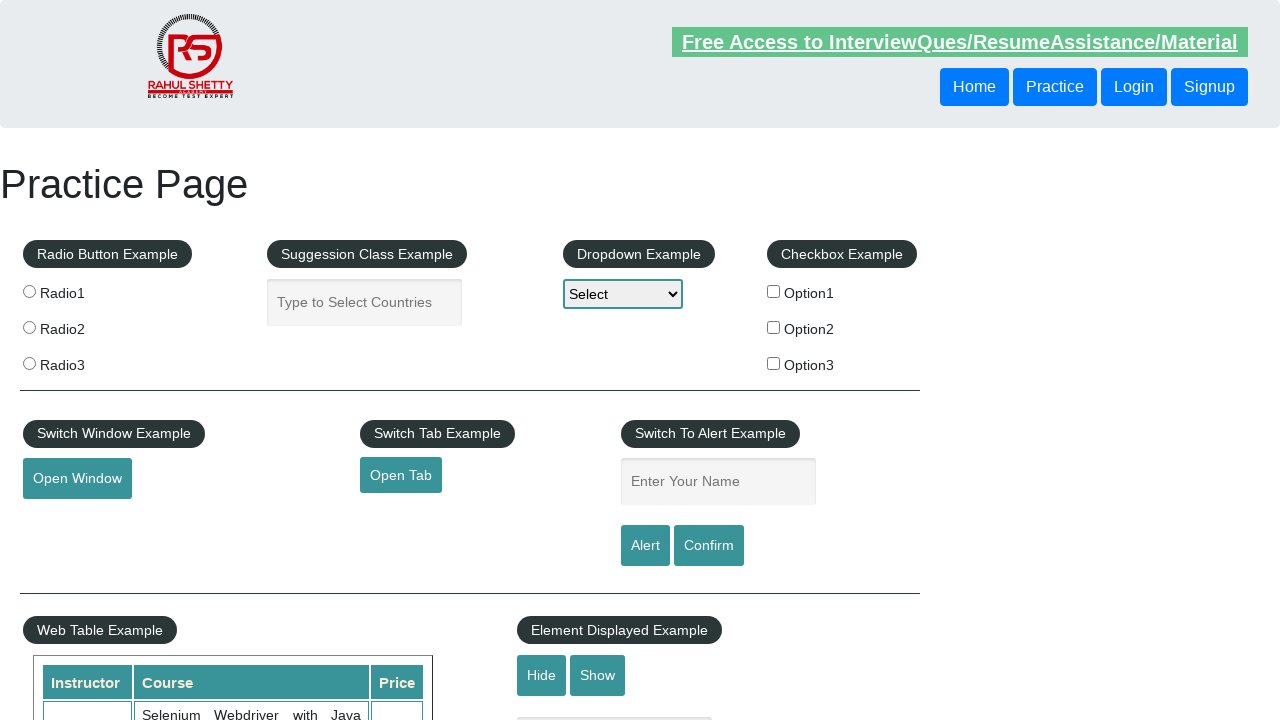